Tests sorting the Due column using semantic class locators on table2 which has helpful class attributes

Starting URL: http://the-internet.herokuapp.com/tables

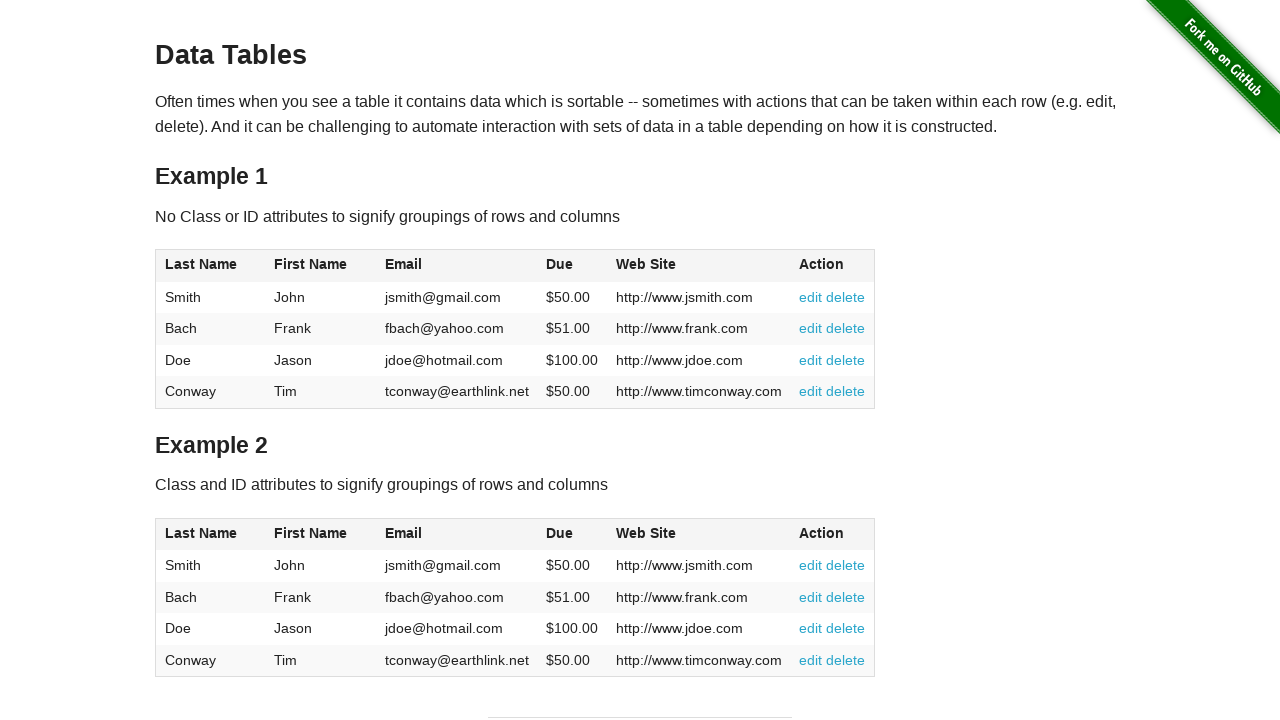

Clicked the Due column header in table2 to sort at (560, 533) on #table2 thead .dues
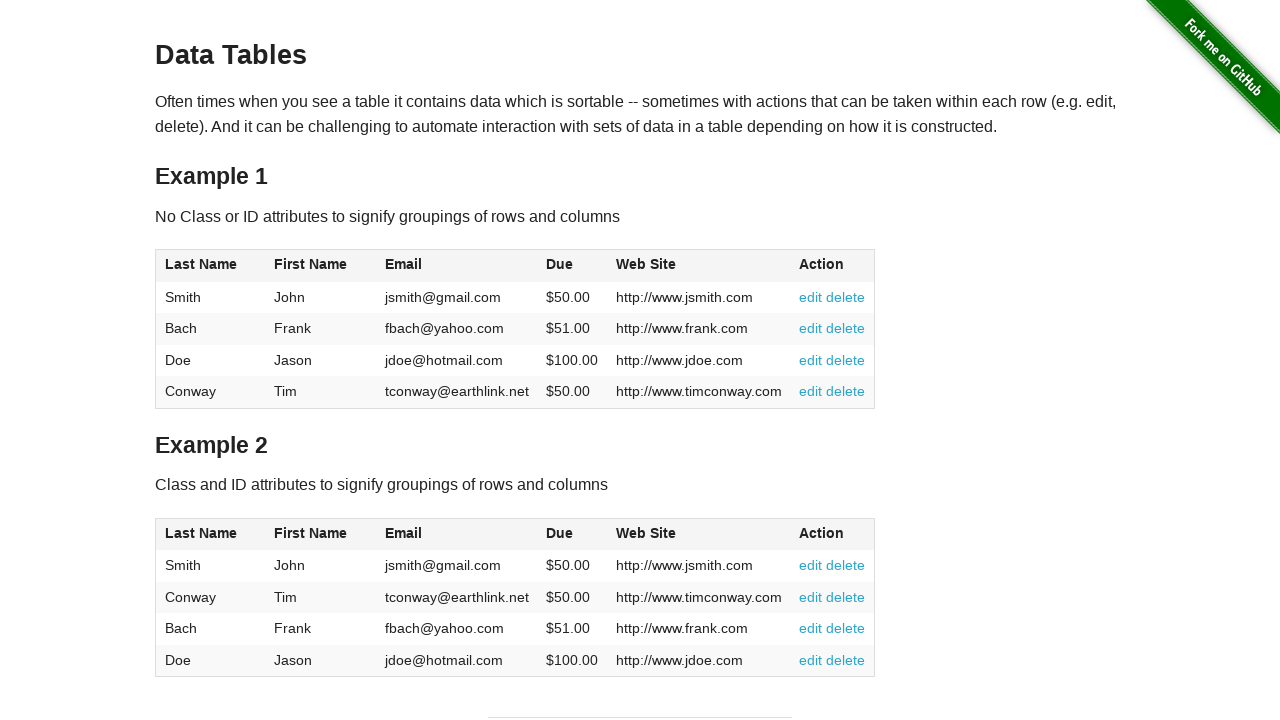

Table data in Due column loaded after sort
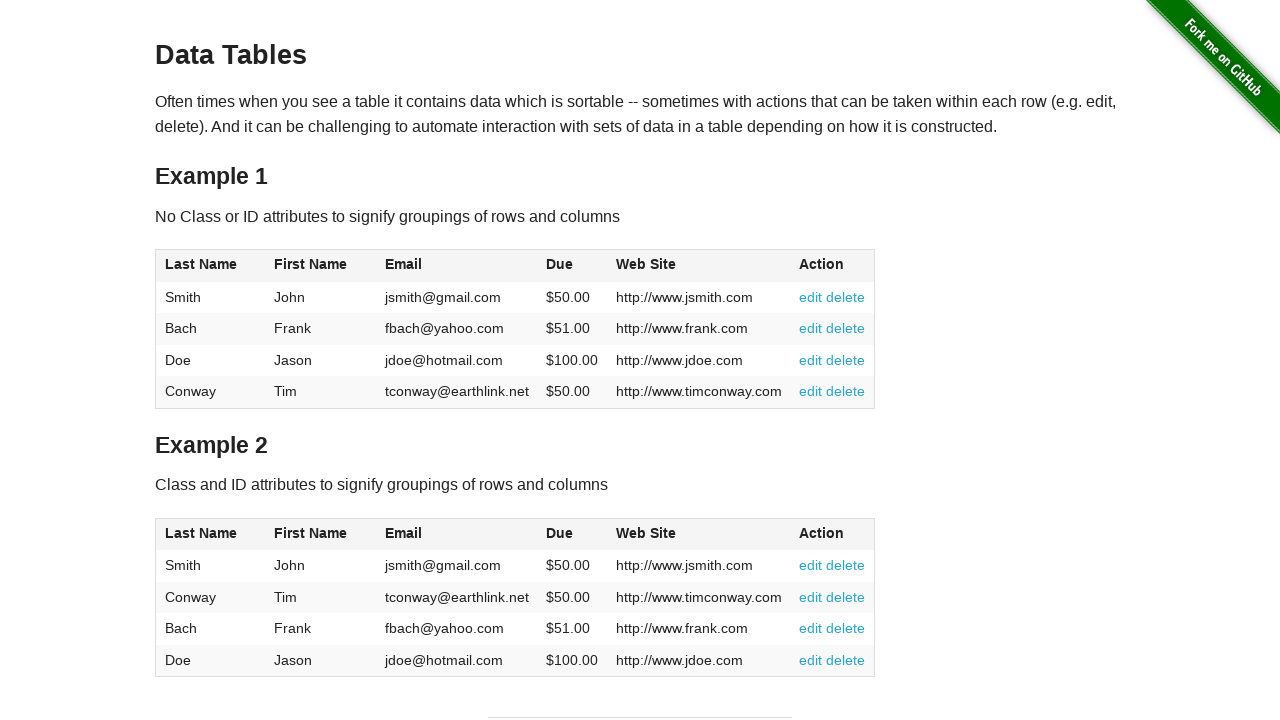

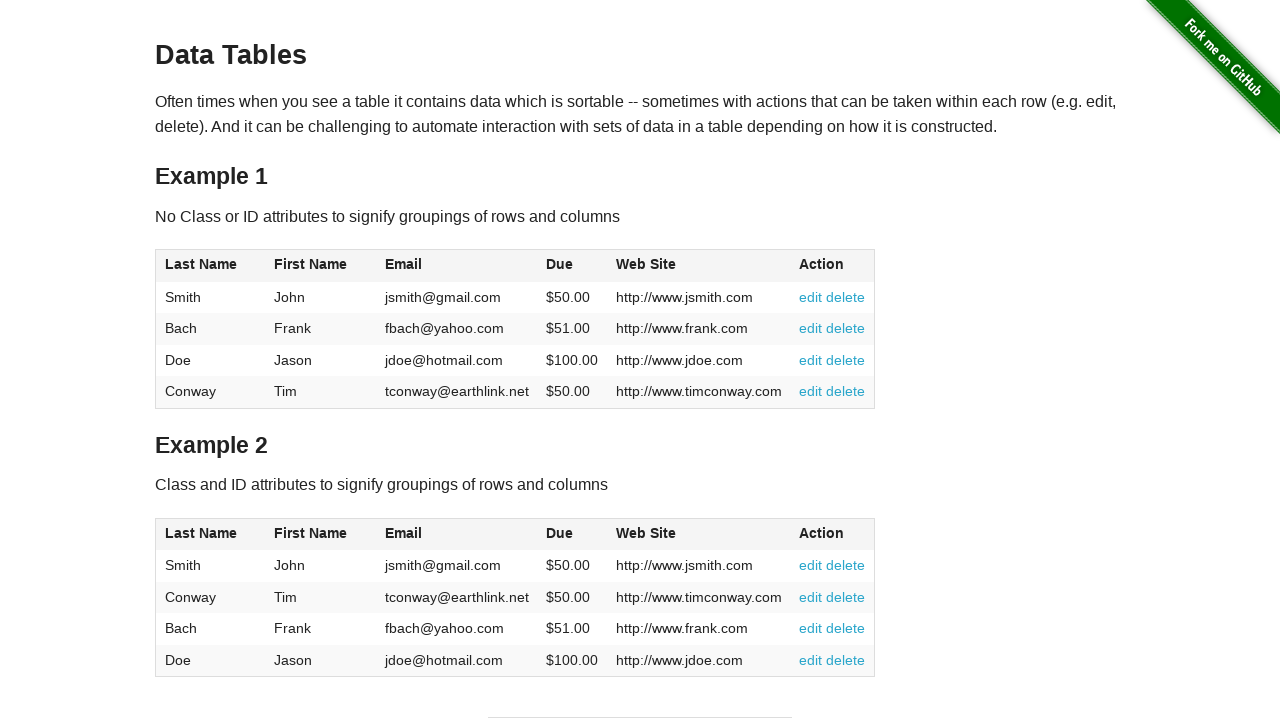